Tests clicking on Nokia phone product and verifying its price is displayed

Starting URL: https://www.demoblaze.com/

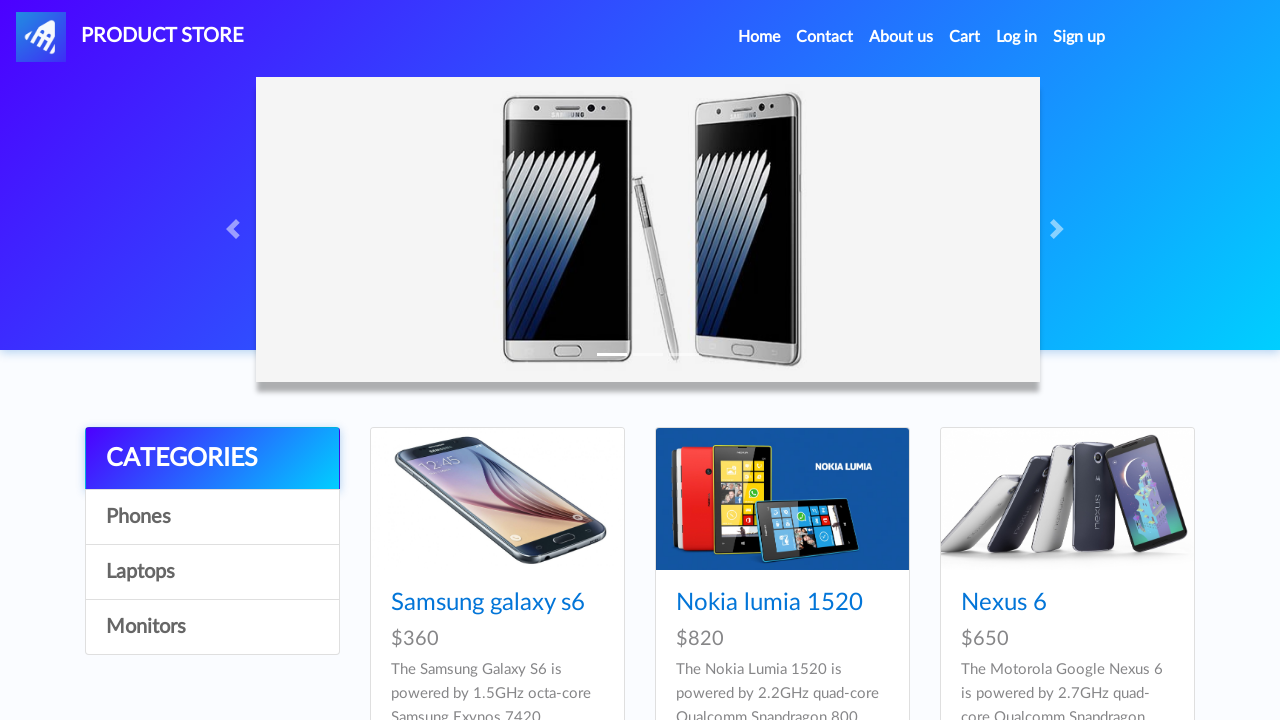

Clicked on Nokia phone product link at (782, 499) on a[href='prod.html?idp_=2']
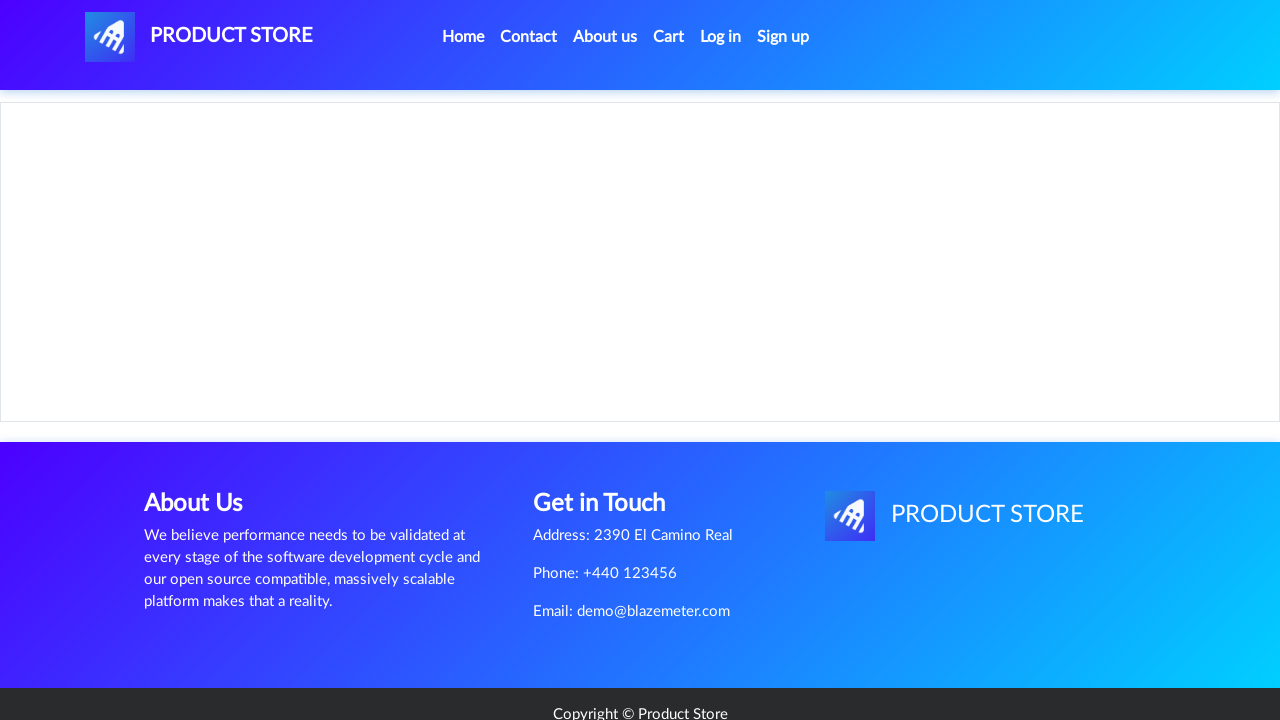

Nokia product price ($820) is displayed
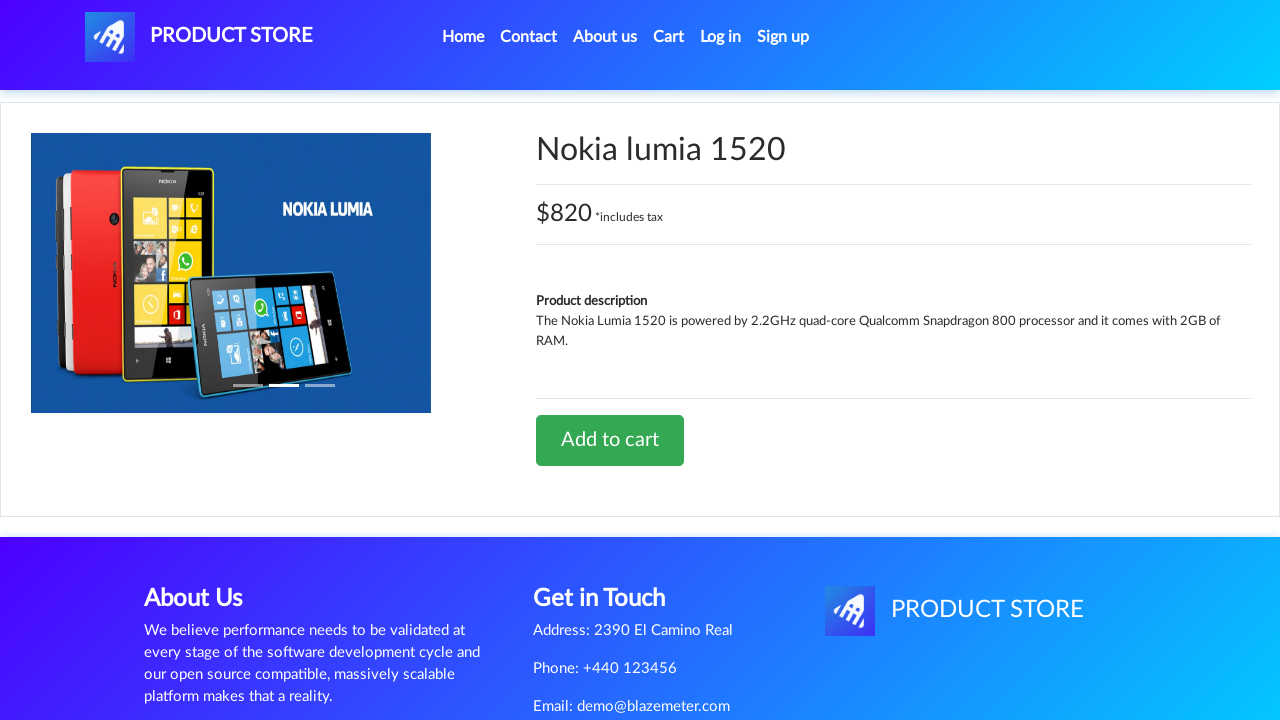

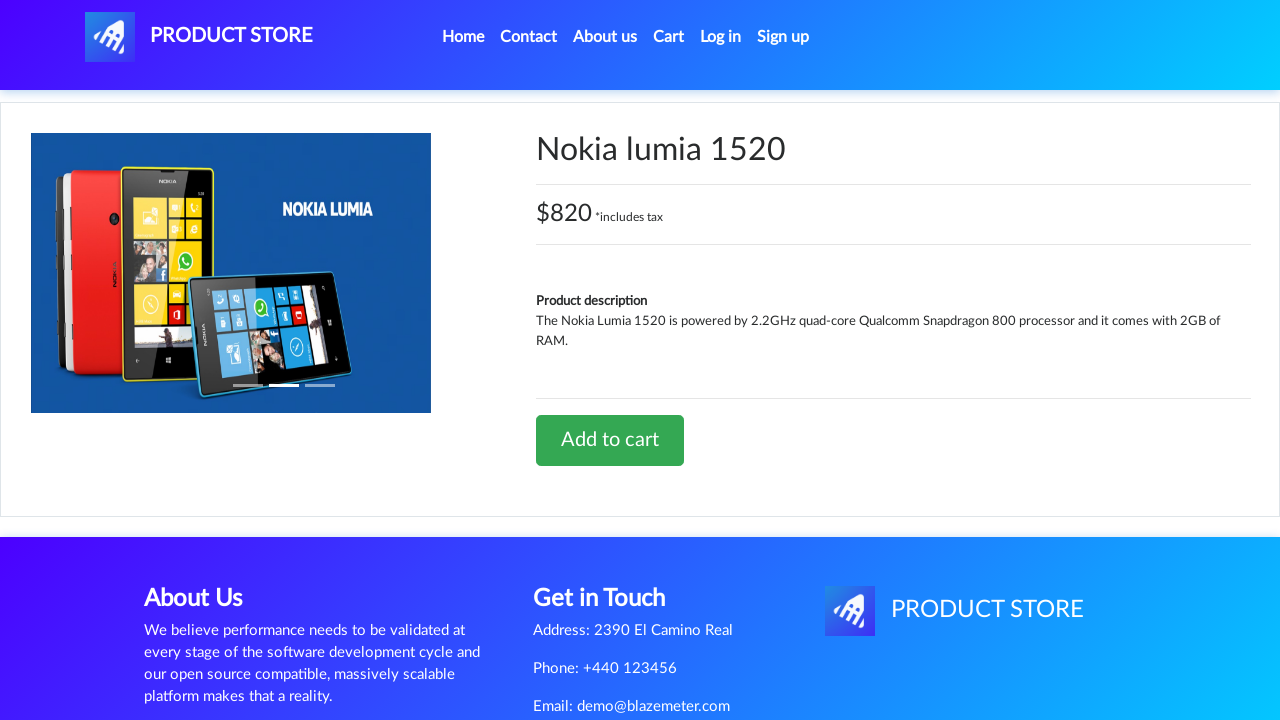